Fills a passphrase field on a brainwallet generator page and reads the generated address value

Starting URL: https://brainwalletx.github.io/#generator

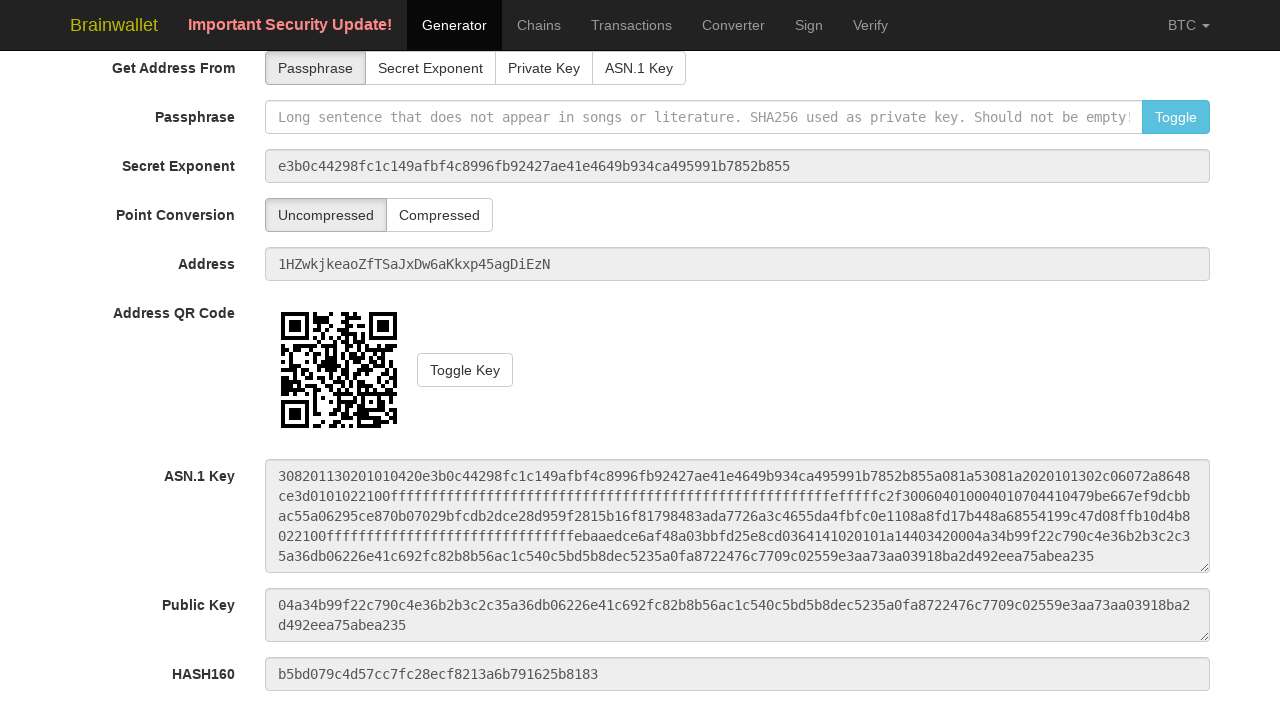

Waited 3 seconds for brainwallet generator page to load
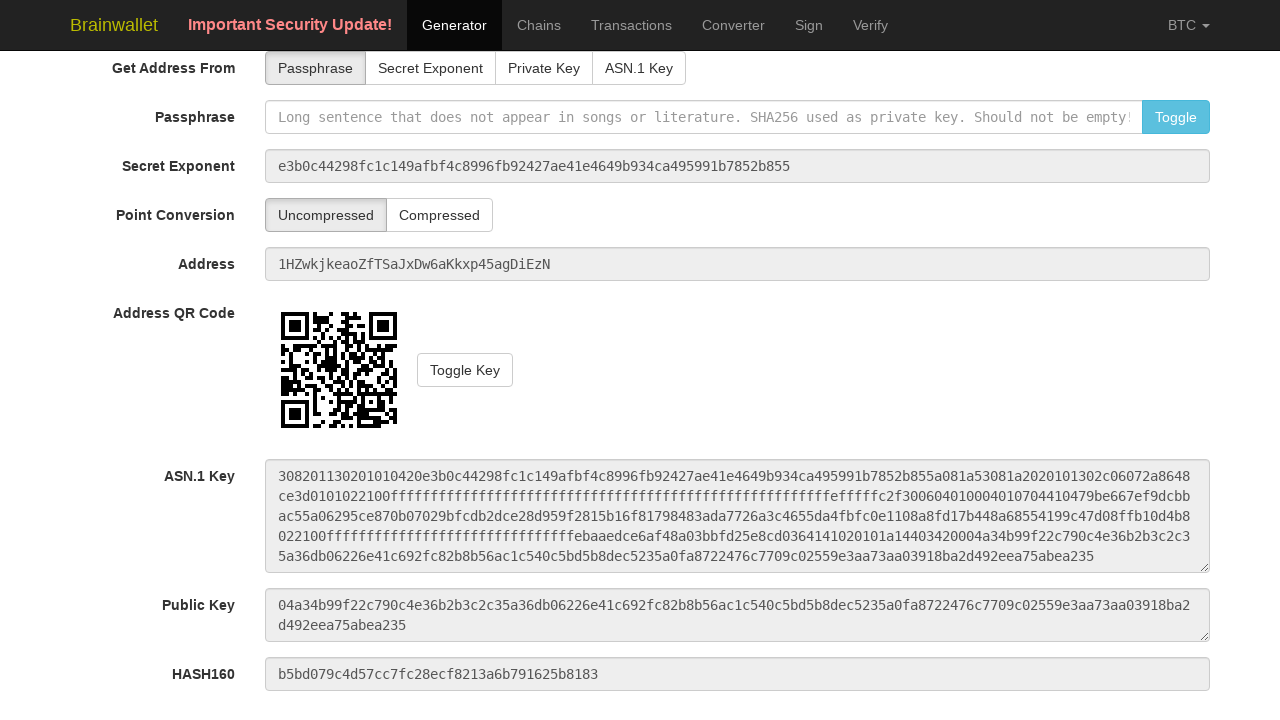

Filled passphrase field with 'samplepassphrase123' on #pass
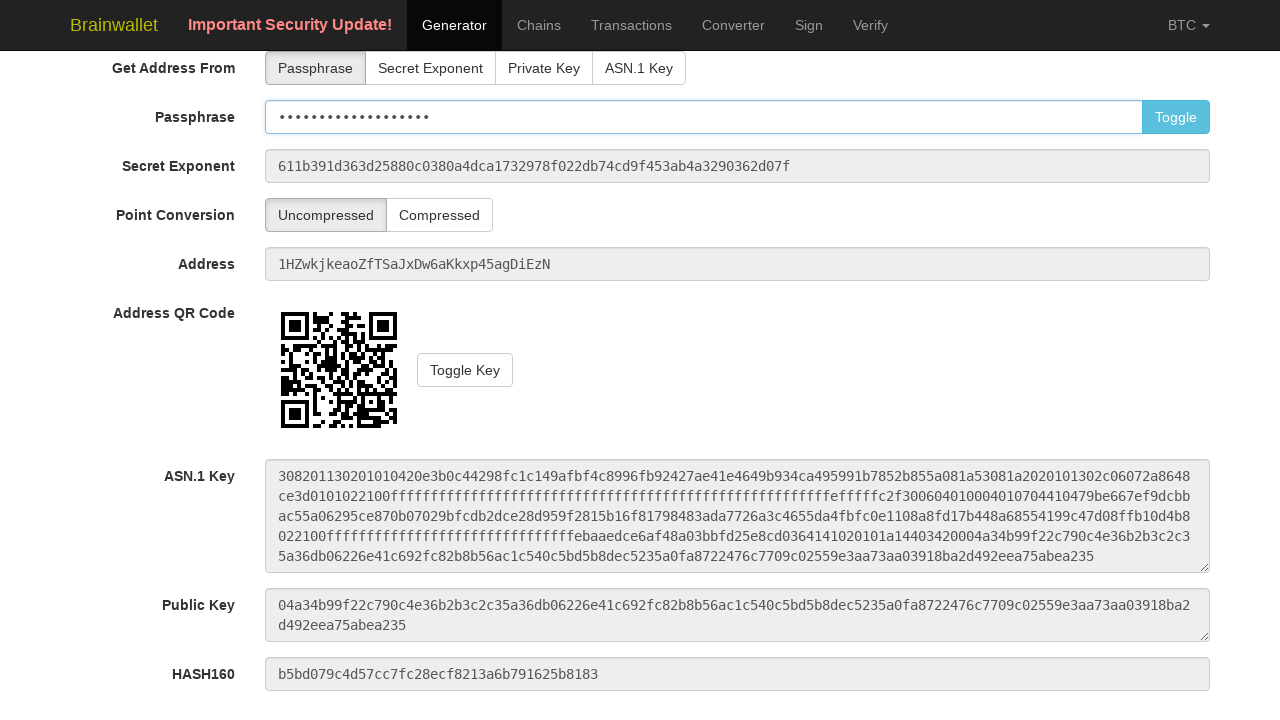

Waited 1 second for generator to compute the address
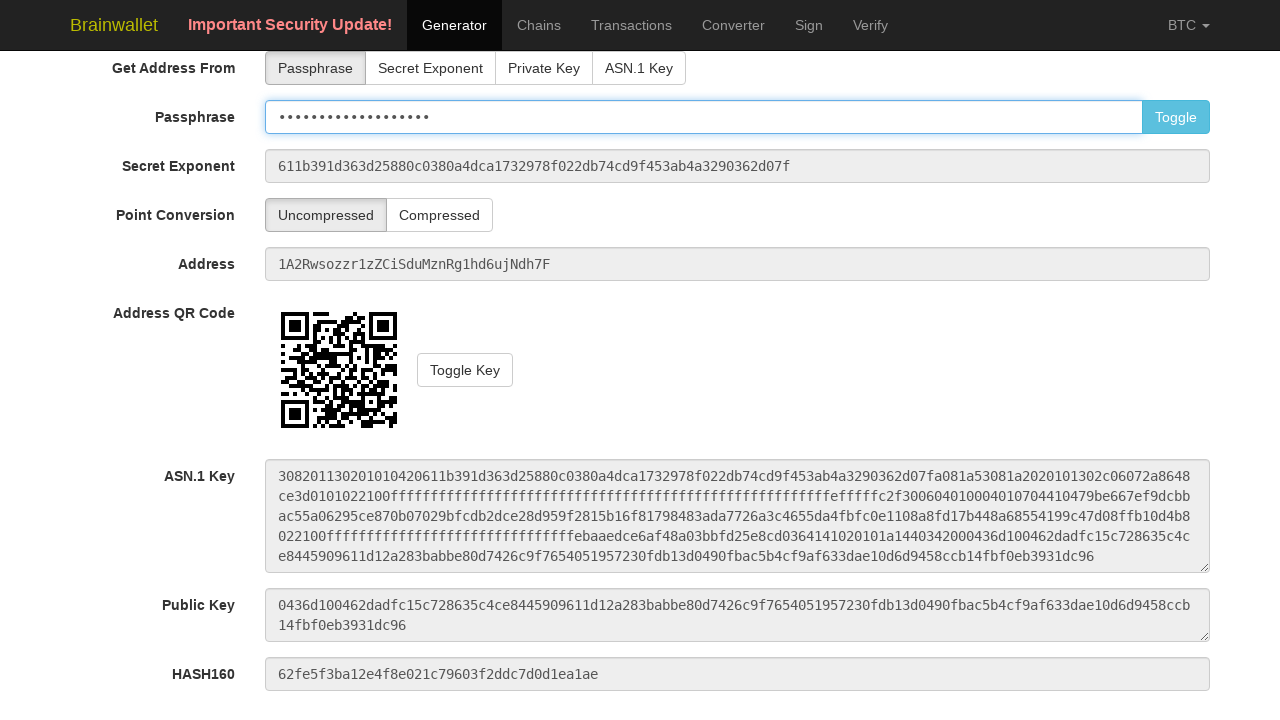

Retrieved generated address value: 1A2Rwsozzr1zZCiSduMznRg1hd6ujNdh7F
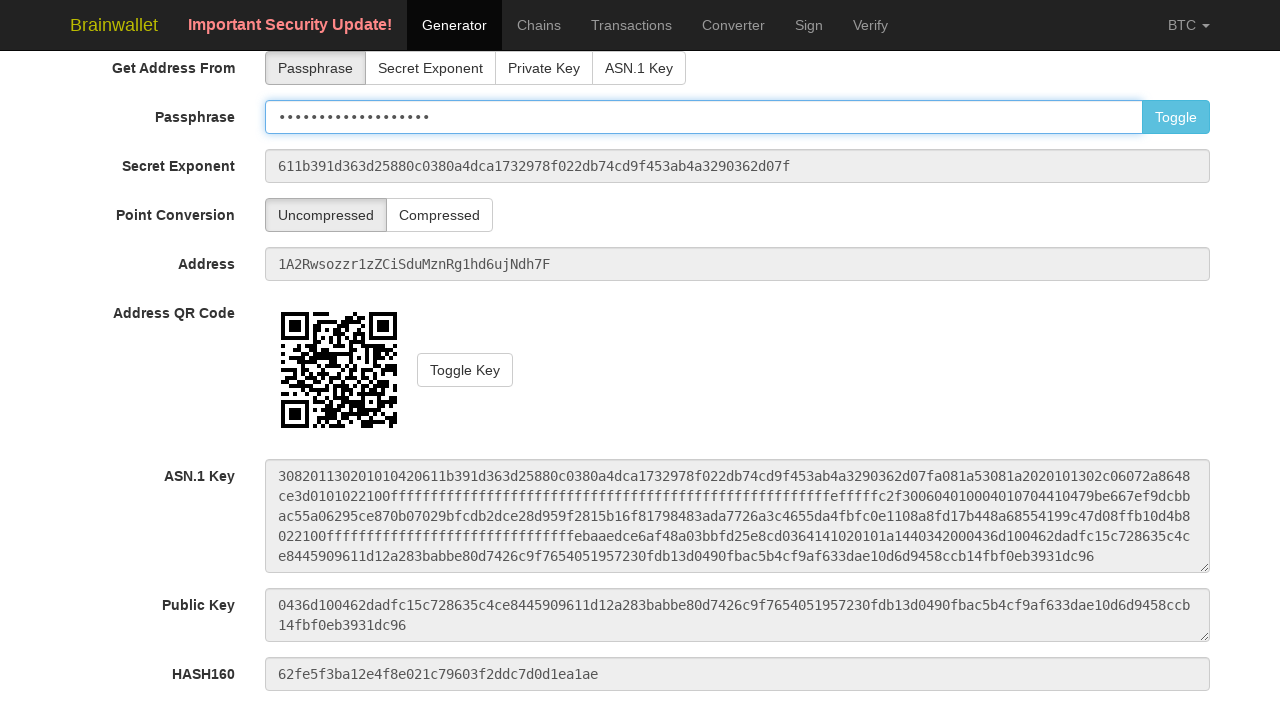

Verified address field is present and has a value
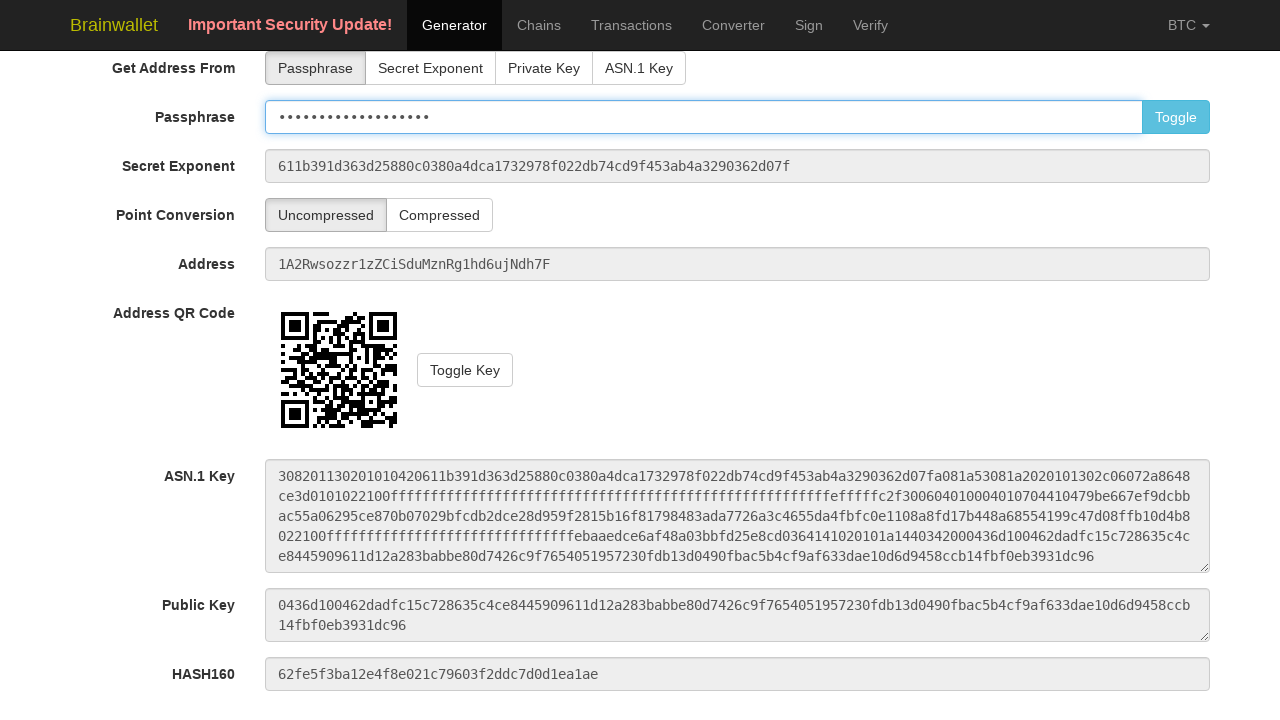

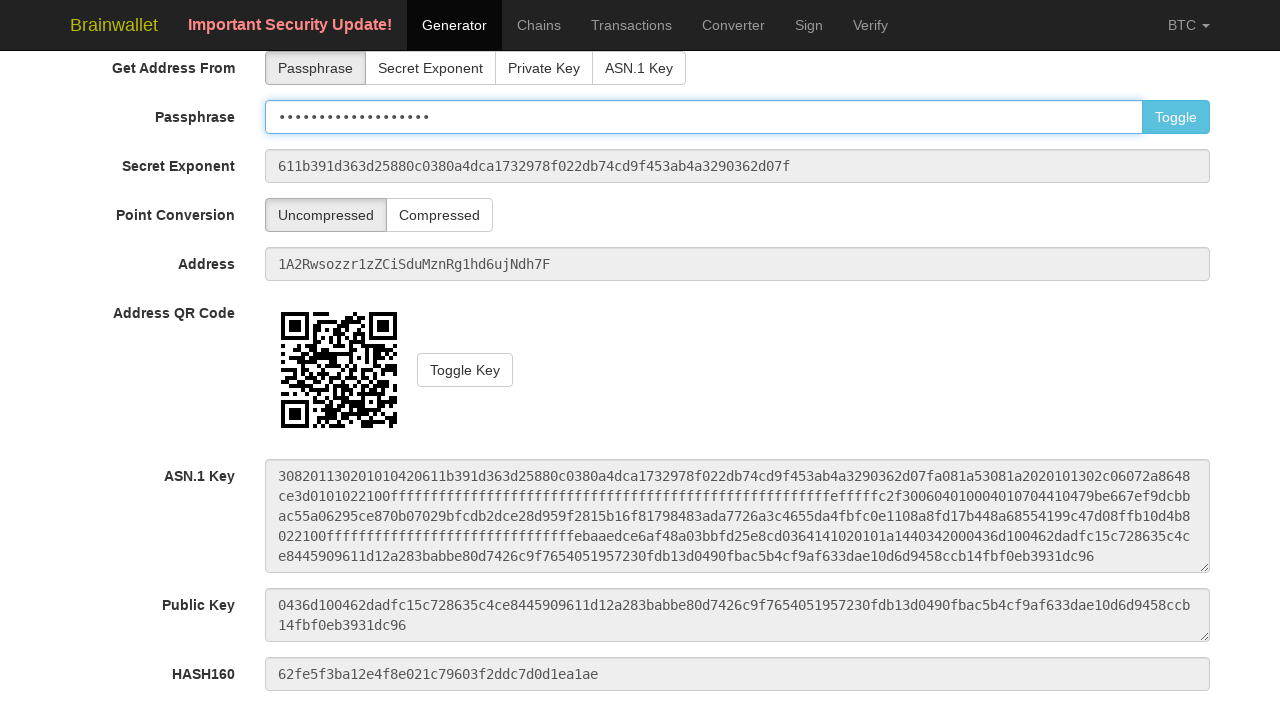